Tests the Phones category by clicking the category link and verifying Samsung products are displayed.

Starting URL: https://www.demoblaze.com

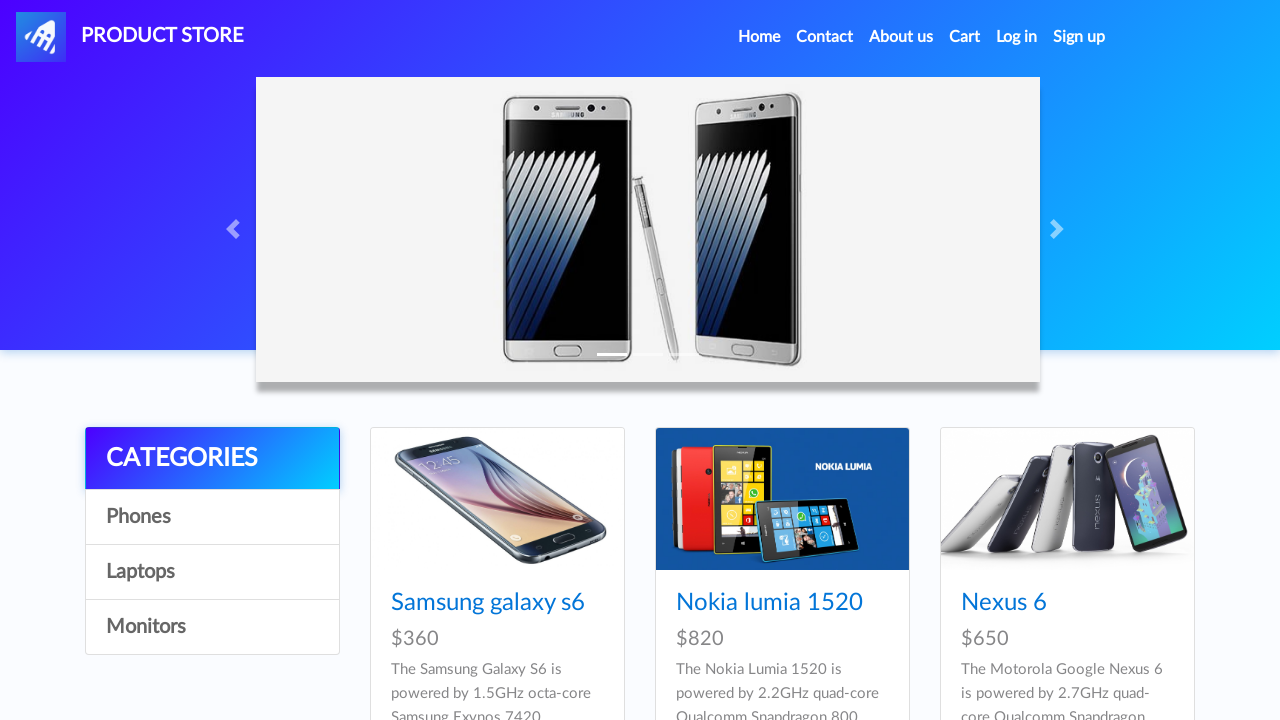

Clicked on Phones category link at (212, 517) on a[onclick="byCat('phone')"]
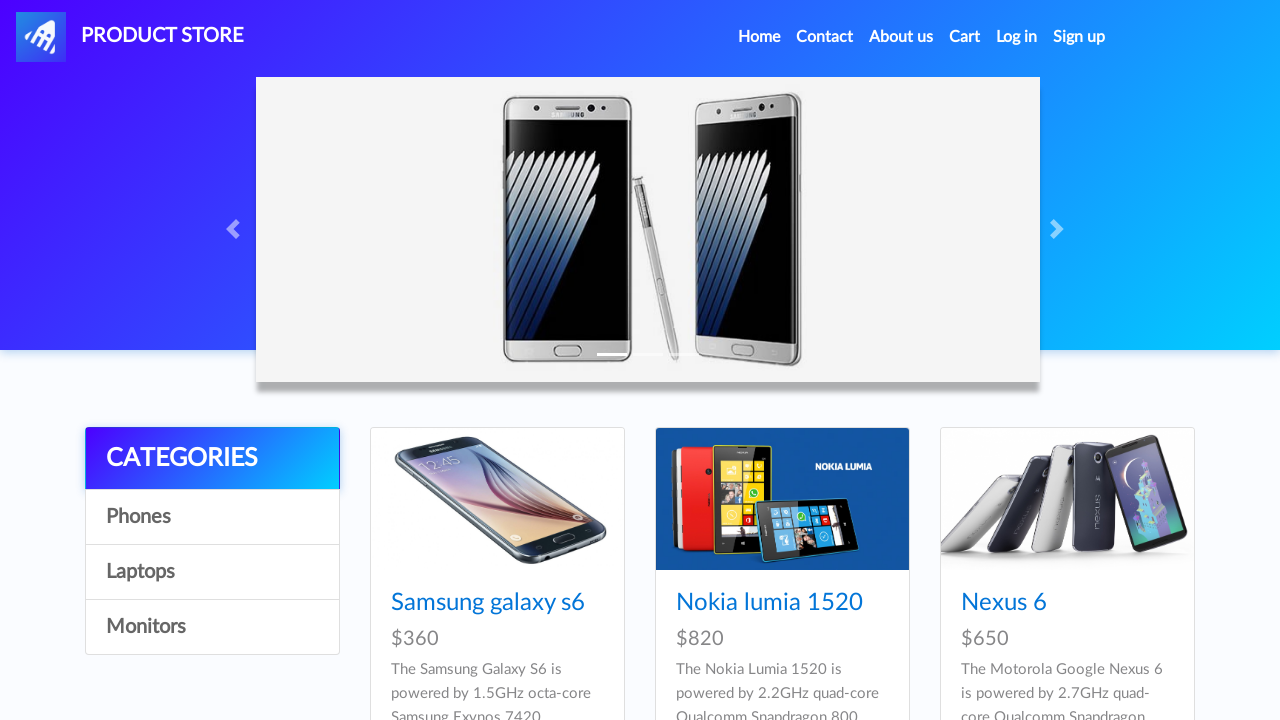

Product cards loaded in Phones category
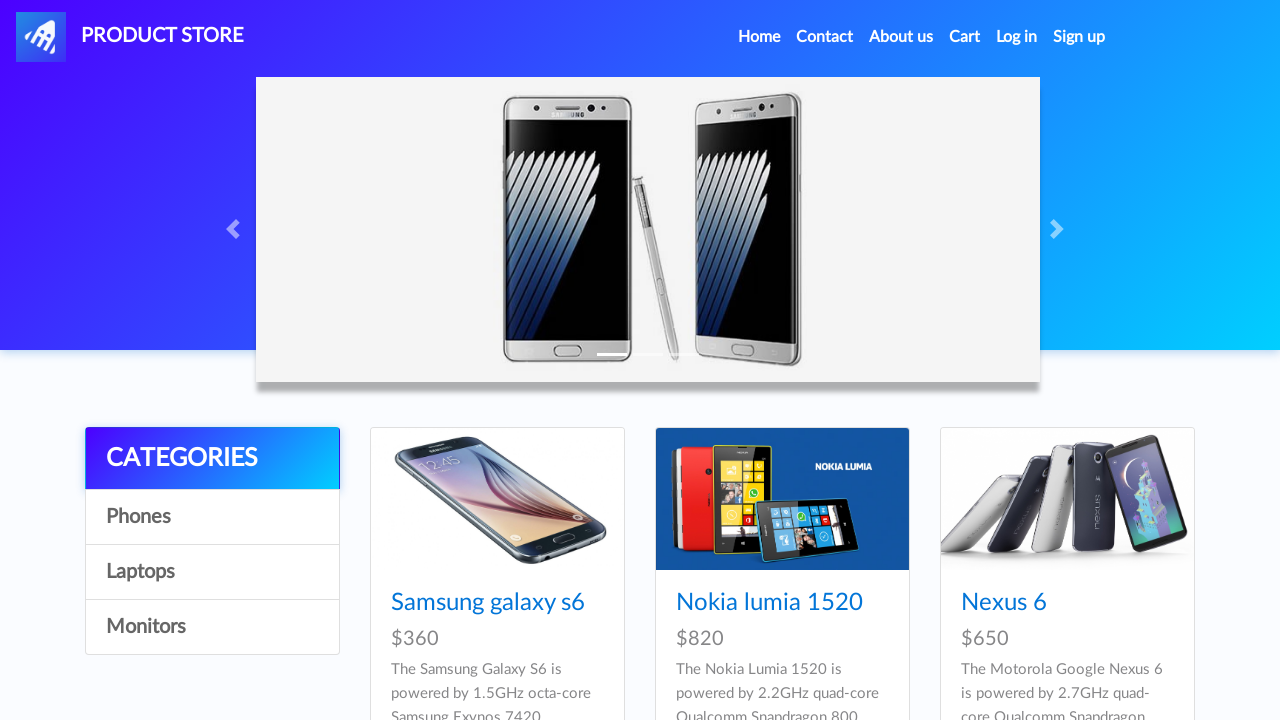

Waited 500ms for page rendering
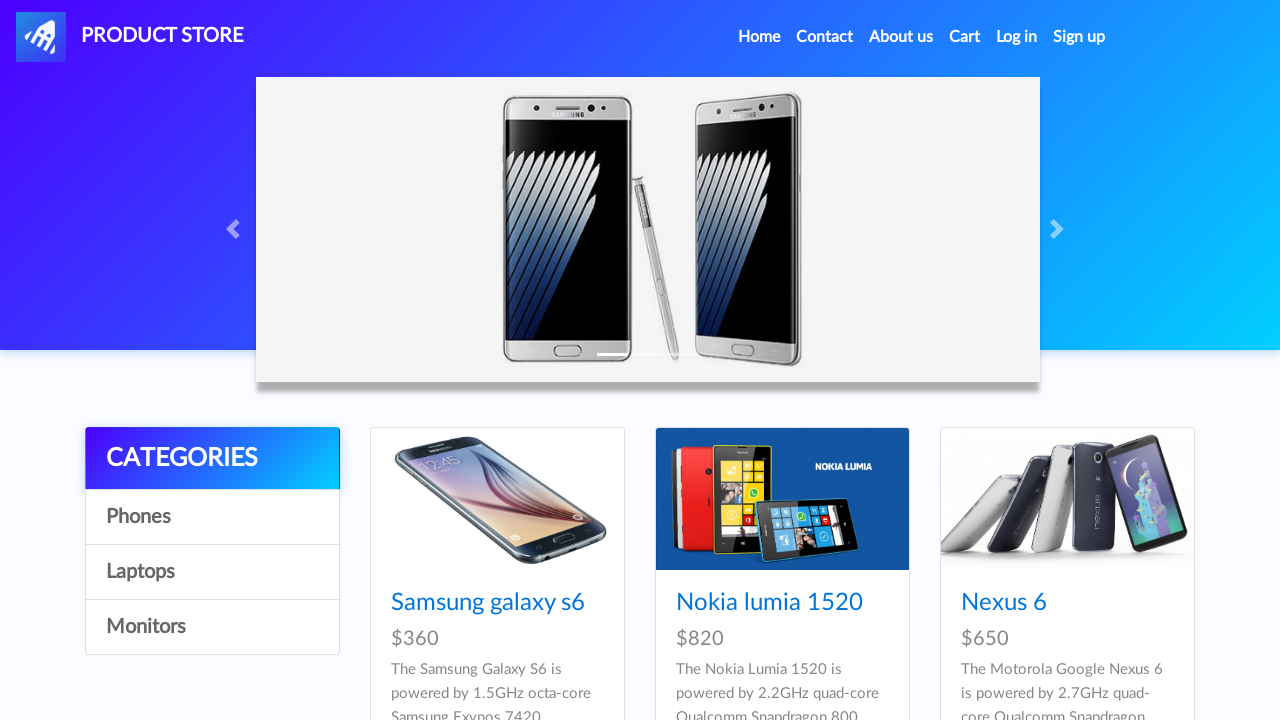

Verified Samsung products are displayed in Phones category
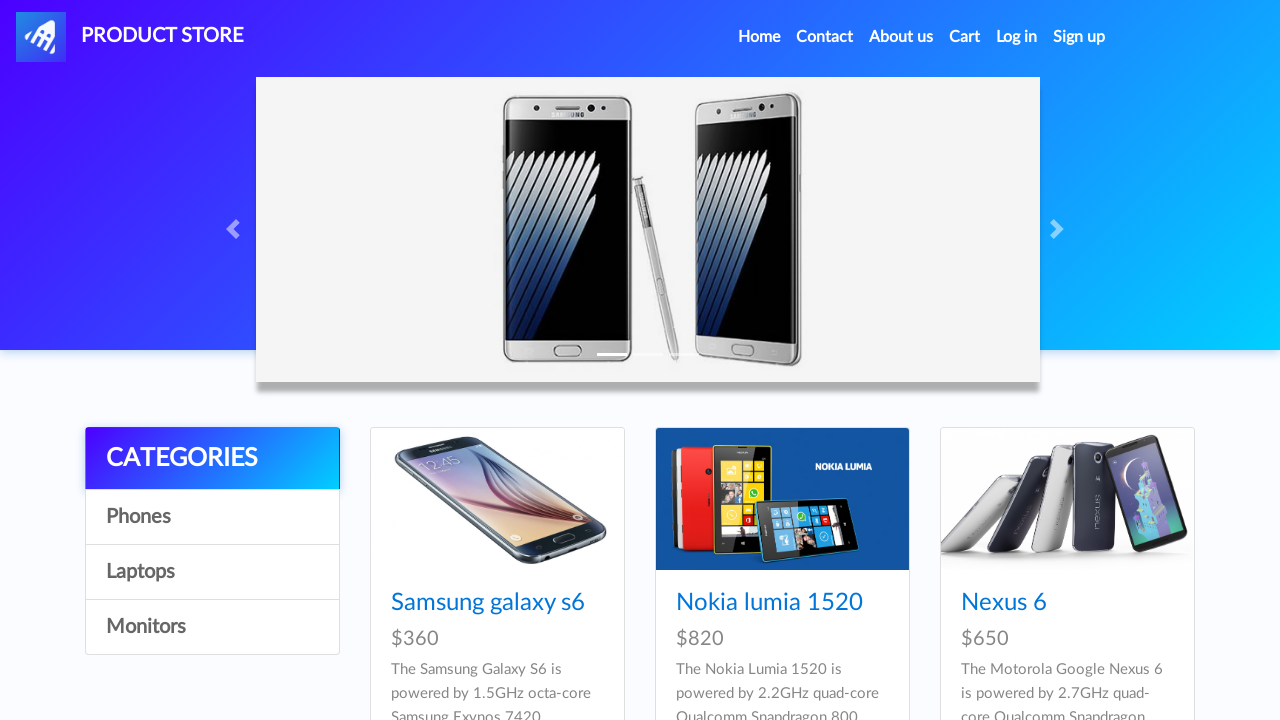

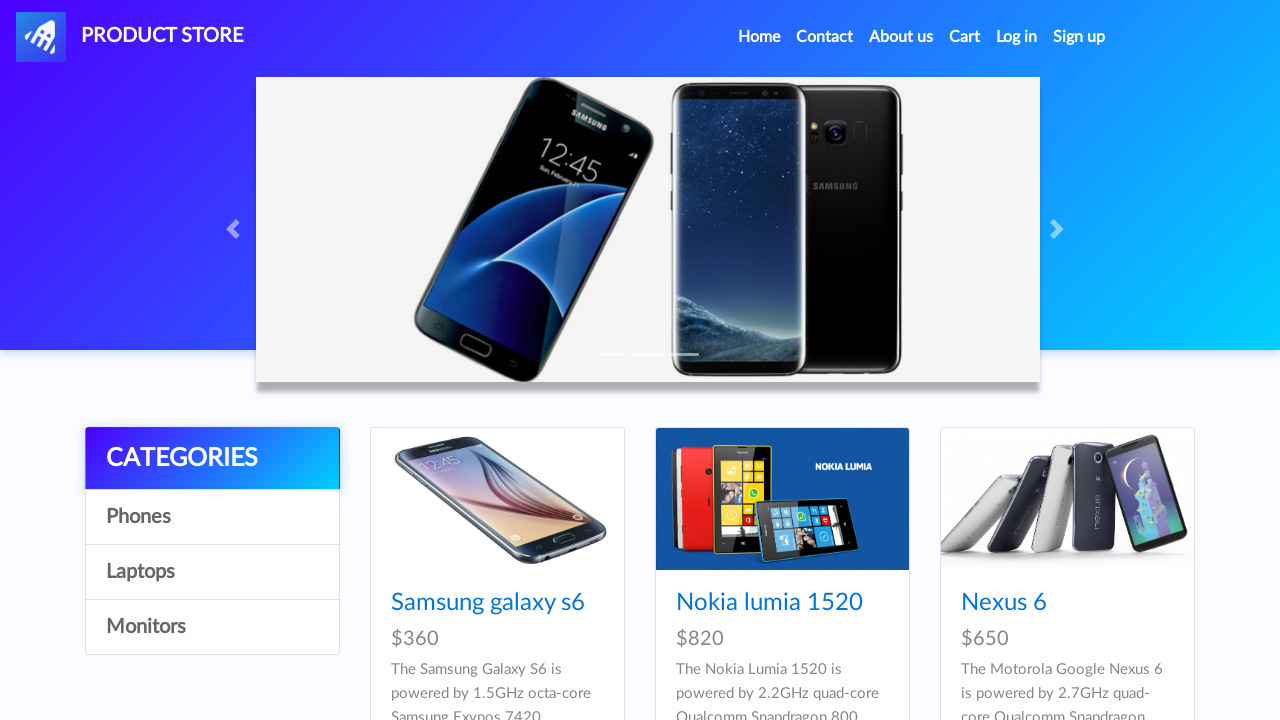